Tests iframe handling by switching to a frame named "groupado" and filling in a first name field

Starting URL: https://jihedlassoued1.github.io/Selenium-html/frames.html

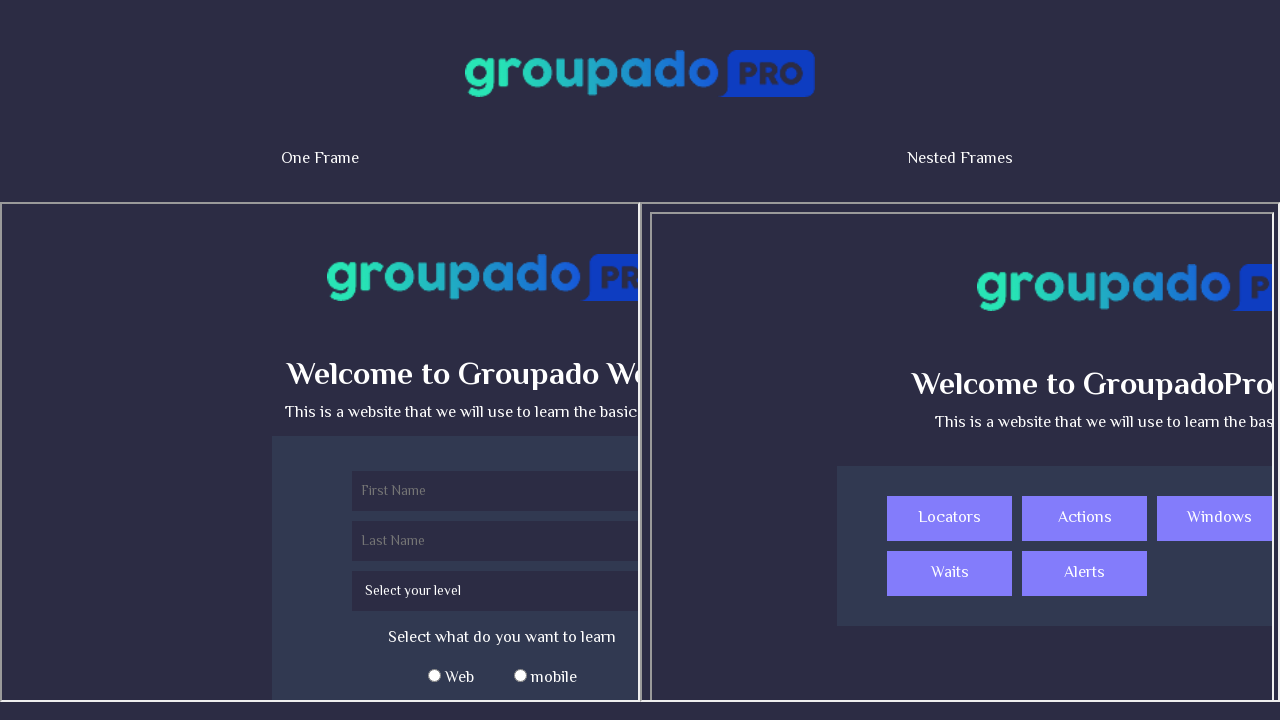

Switched to iframe named 'groupado'
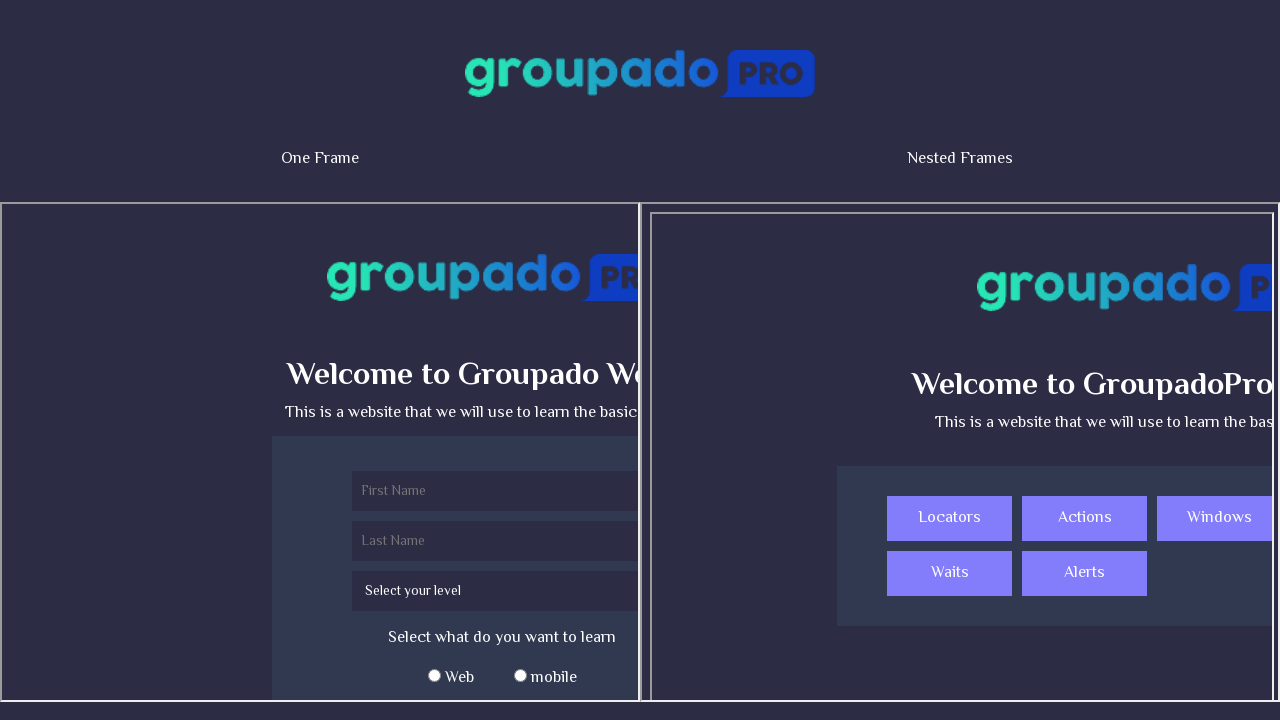

Filled firstName field with 'jihed' in the groupado frame on input[name='firstName']
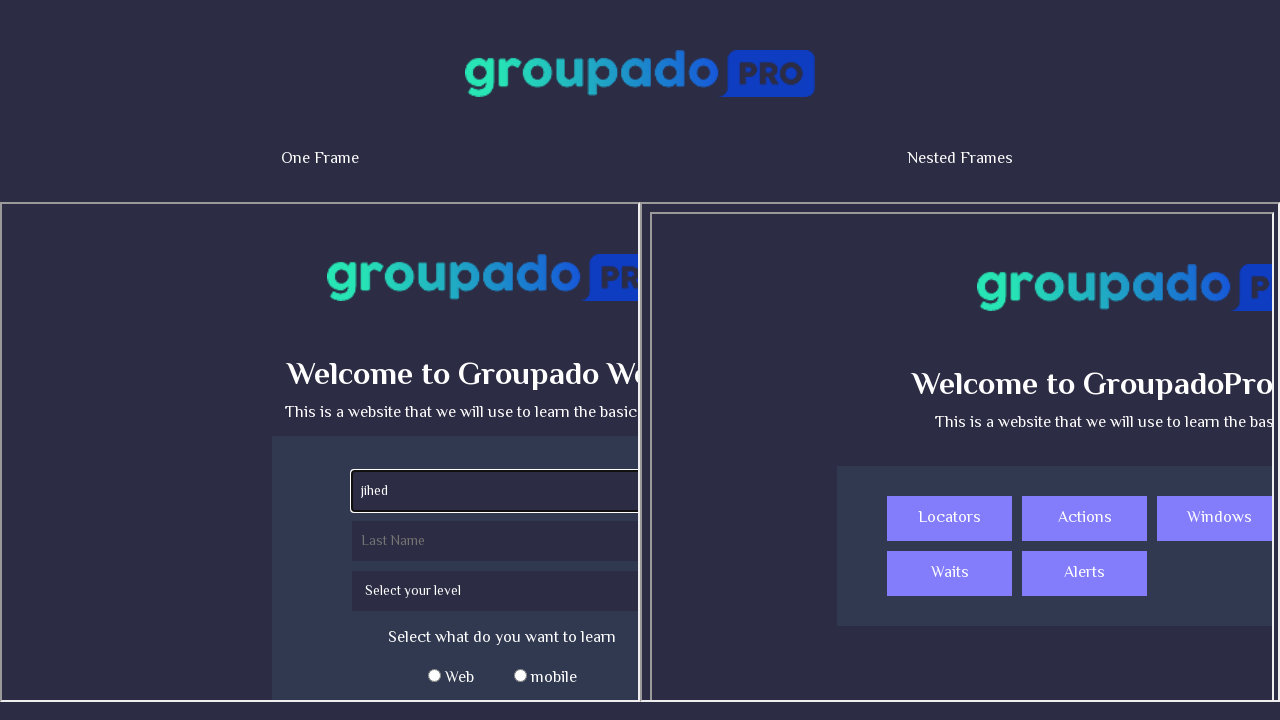

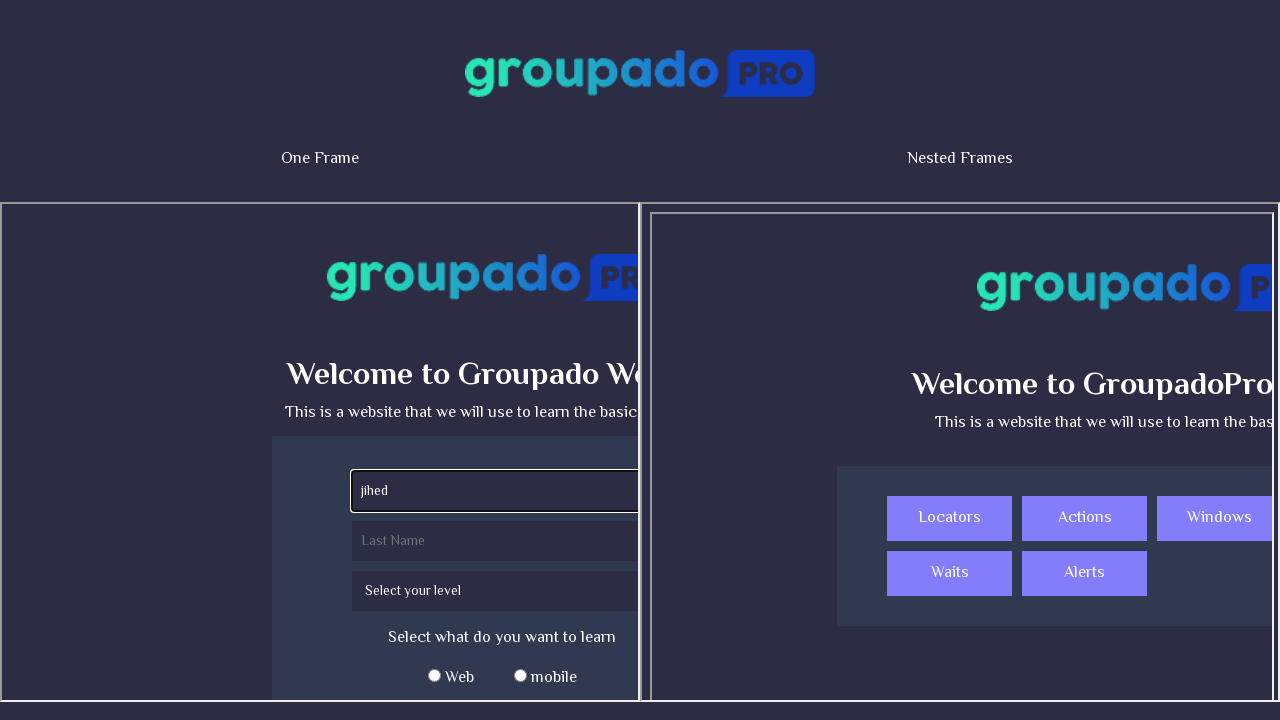